Clicks on calendar and verifies URL contains 'calendar'

Starting URL: https://ej2.syncfusion.com/showcase/angular/appointmentplanner/#/dashboard

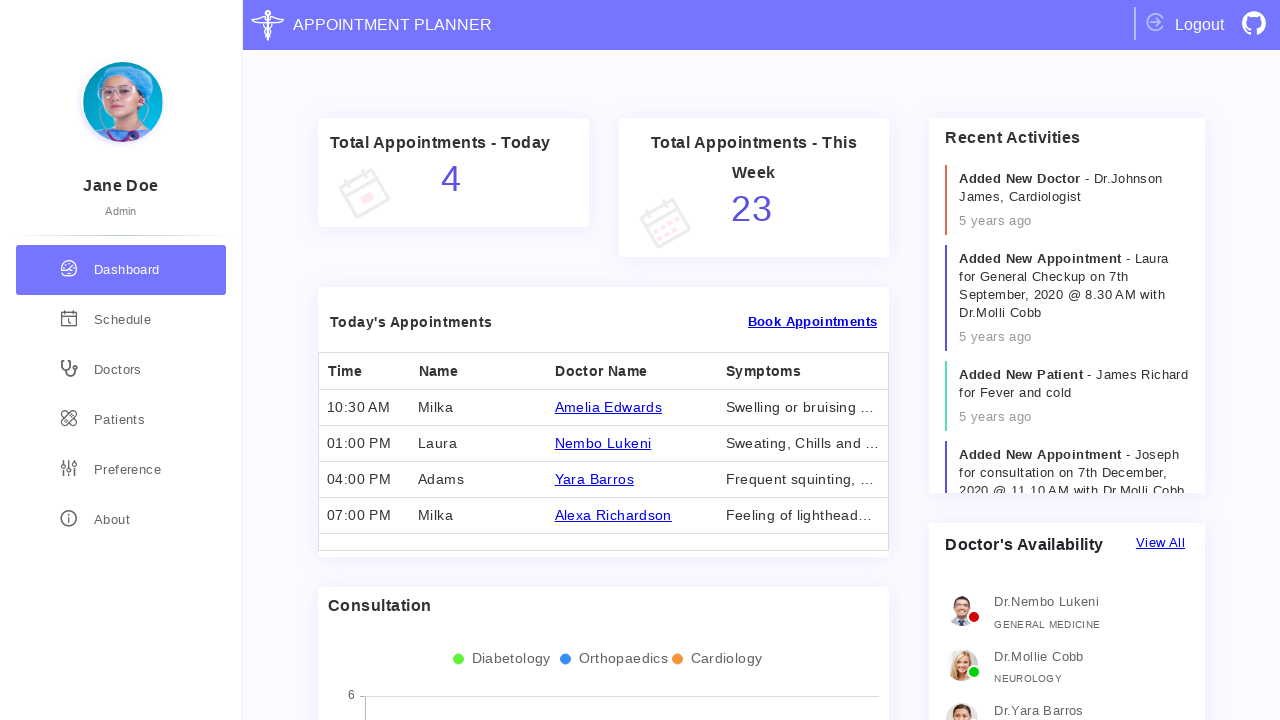

Clicked on calendar navigation element at (123, 320) on span[title='calendar']
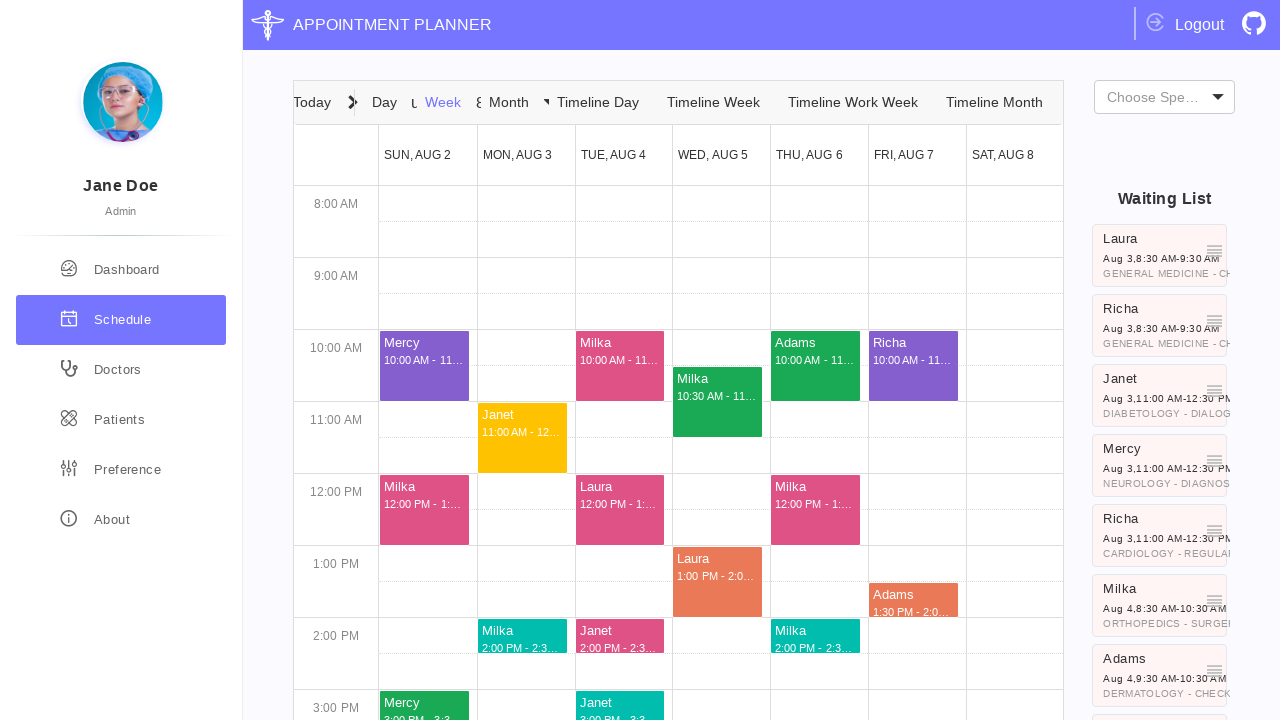

Waited for URL to contain 'calendar'
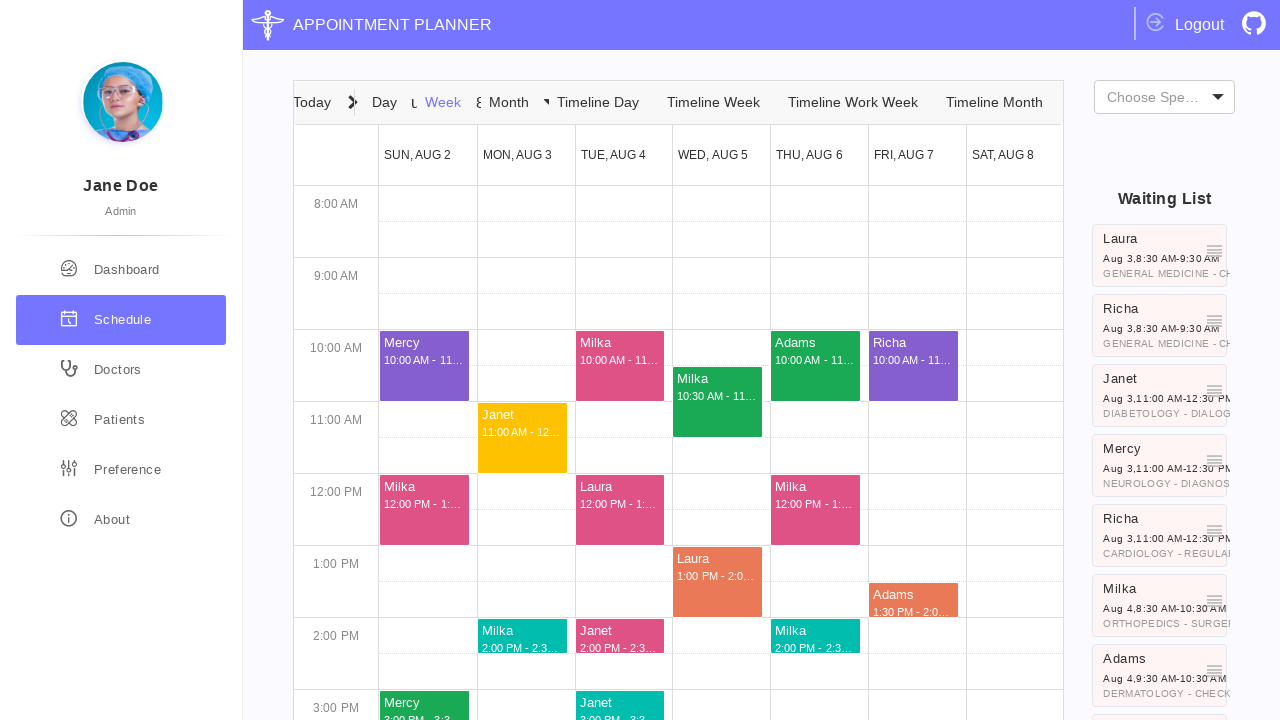

Verified URL contains 'calendar'
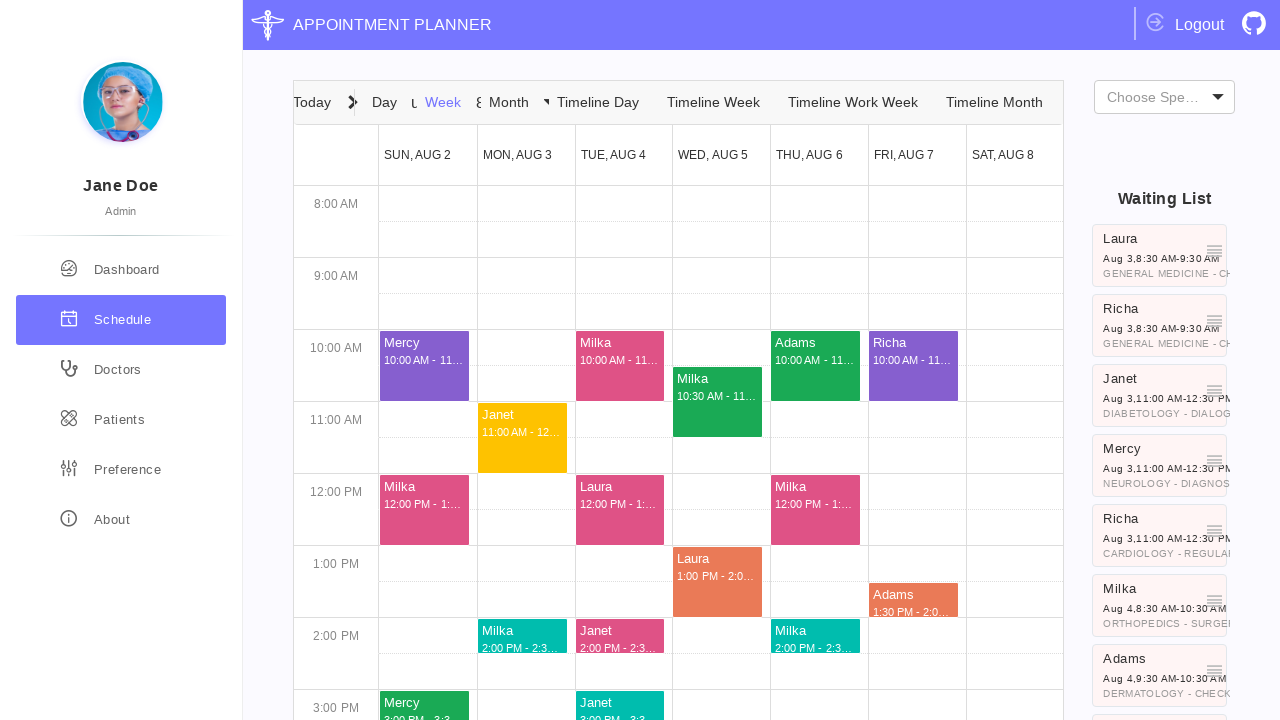

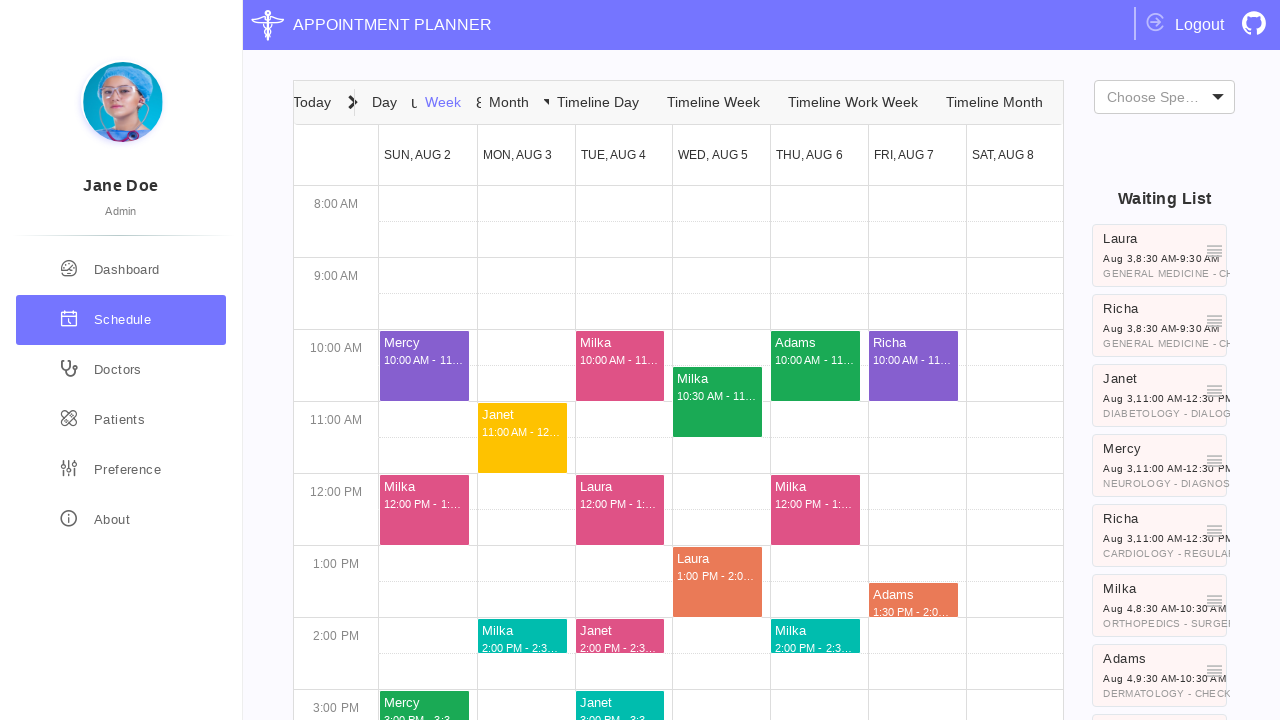